Tests synchronization by using implicit wait to find an element with specific text content after it changes

Starting URL: https://kristinek.github.io/site/examples/sync

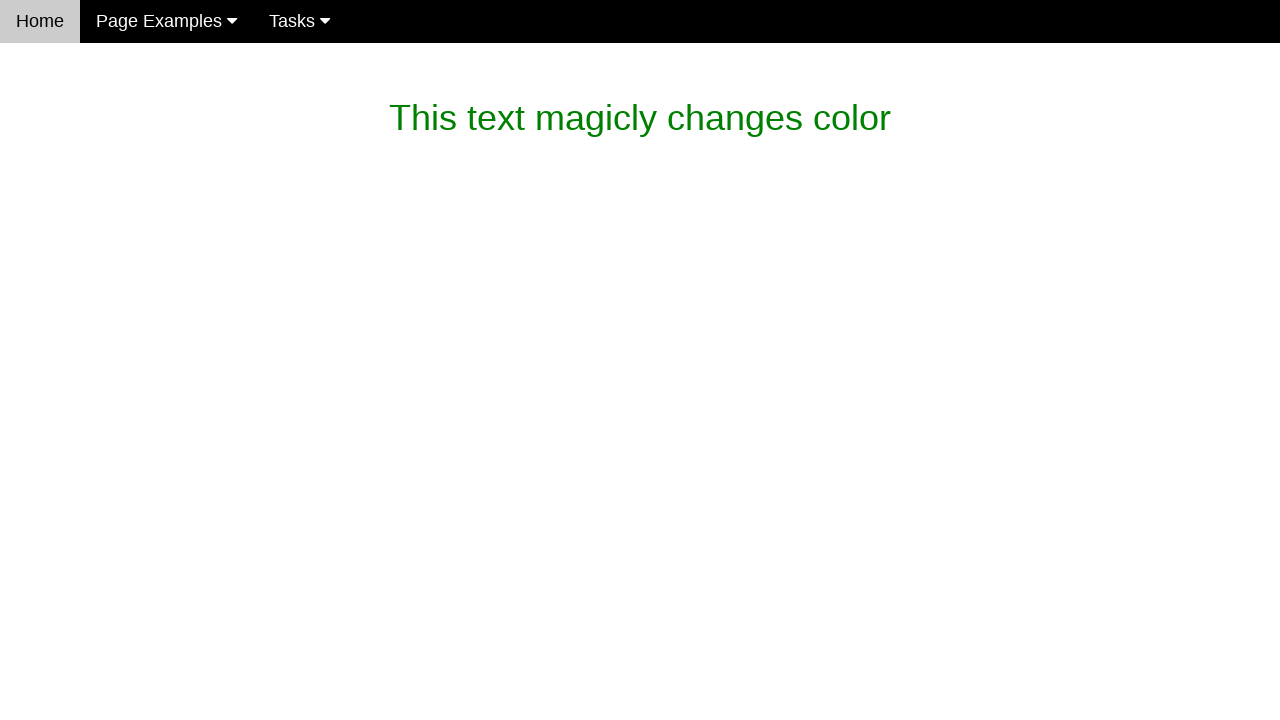

Waited for #magic_text element to appear
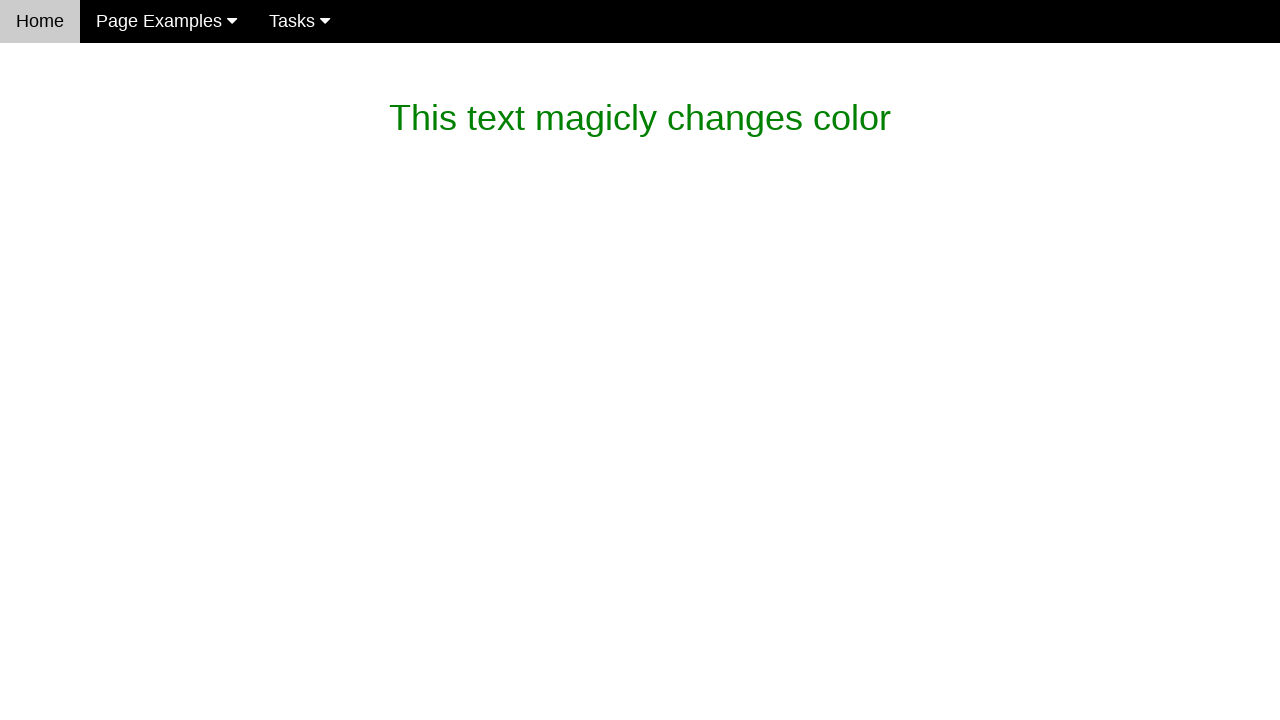

Waited for text to change to "What is this magic? It's dev magic~"
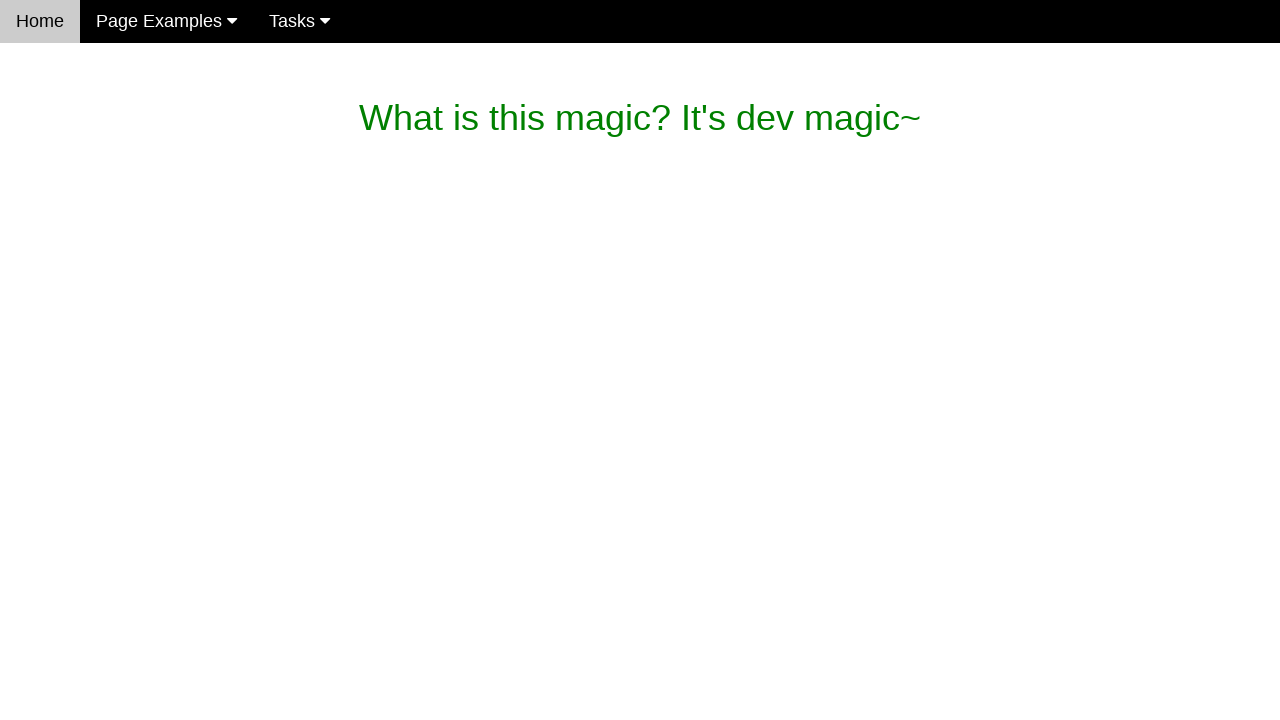

Verified the magic text is present in #magic_text element
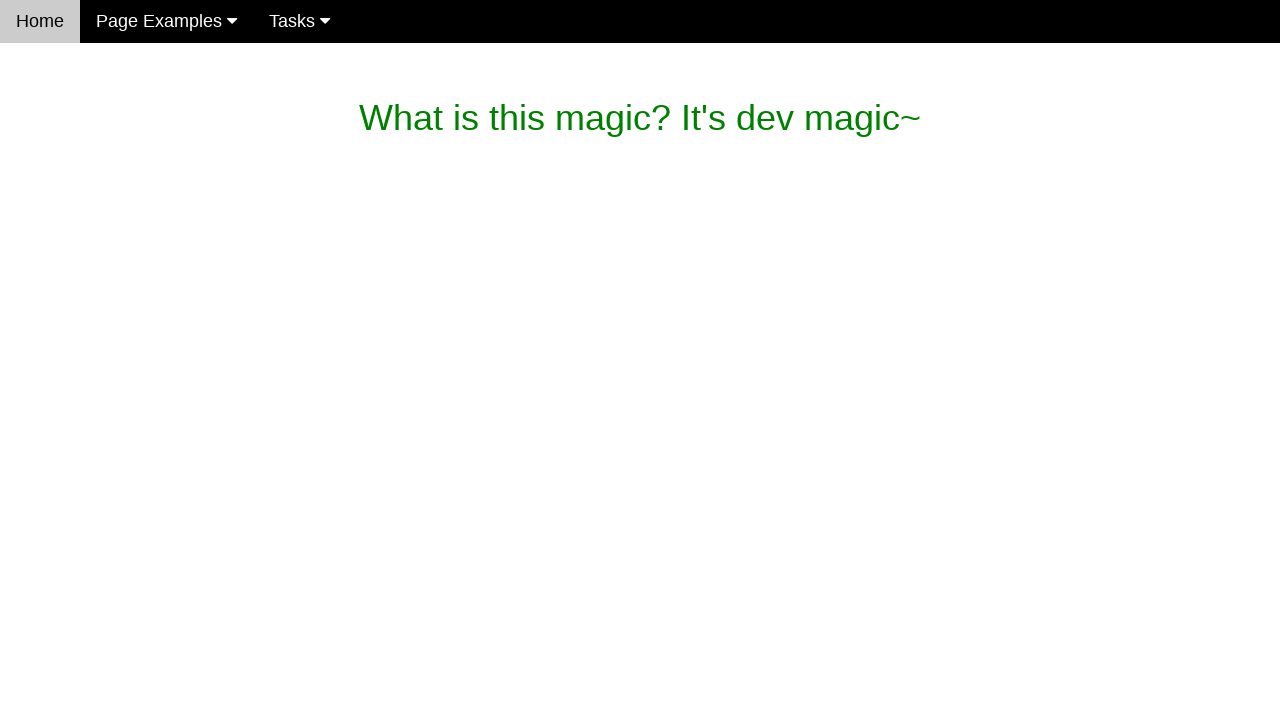

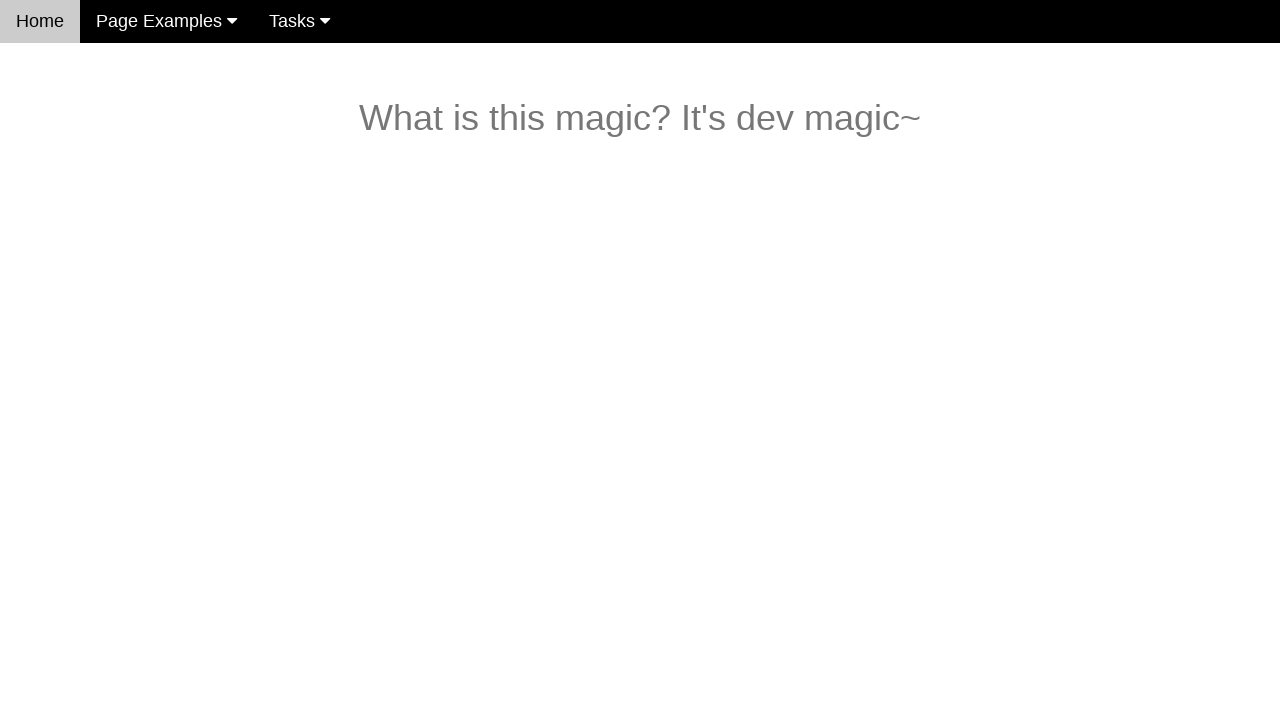